Tests JavaScript alert functionality by clicking on an alert button, verifying the alert text, and accepting it

Starting URL: https://the-internet.herokuapp.com/javascript_alerts

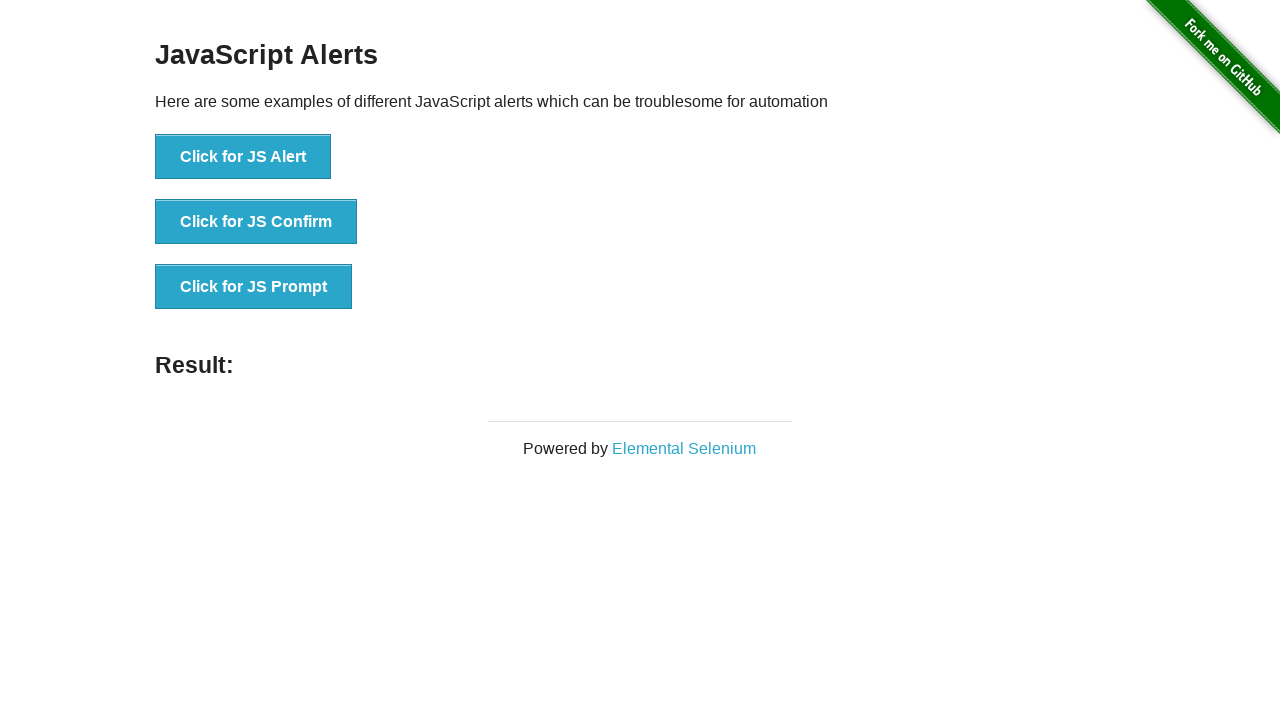

Clicked on 'Click for JS Alert' button at (243, 157) on text='Click for JS Alert'
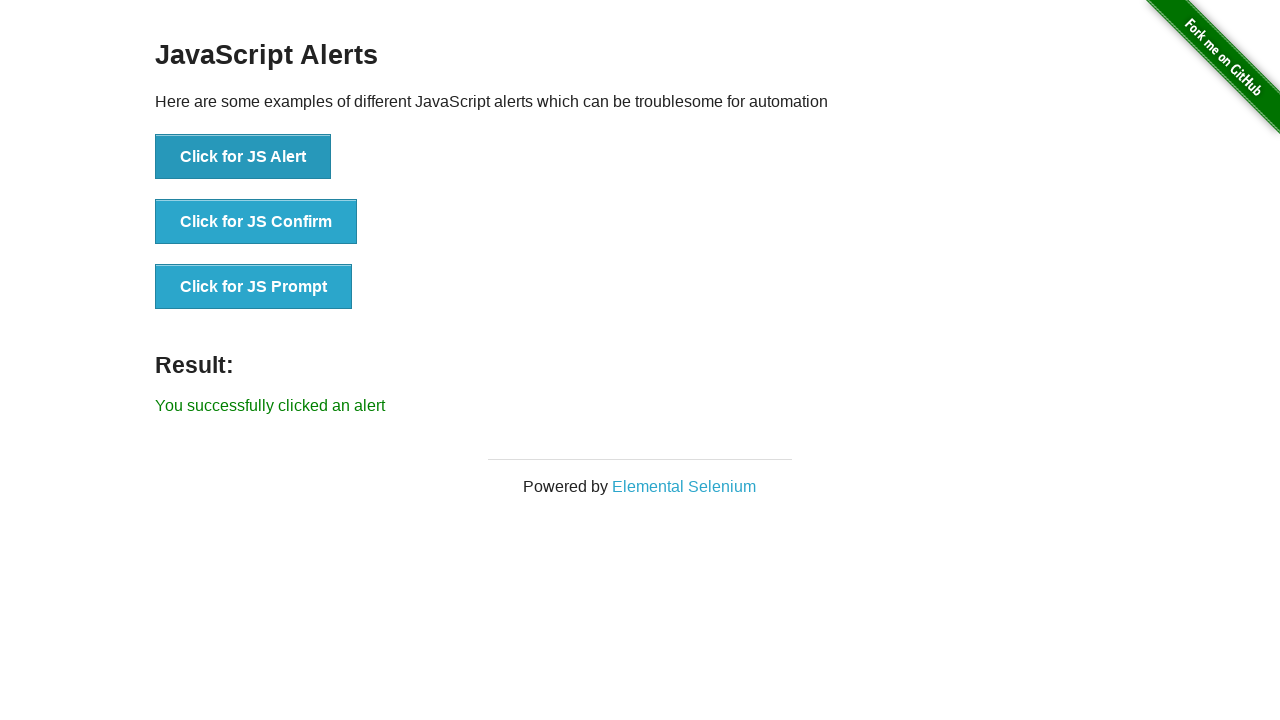

Set up dialog handler to accept alerts
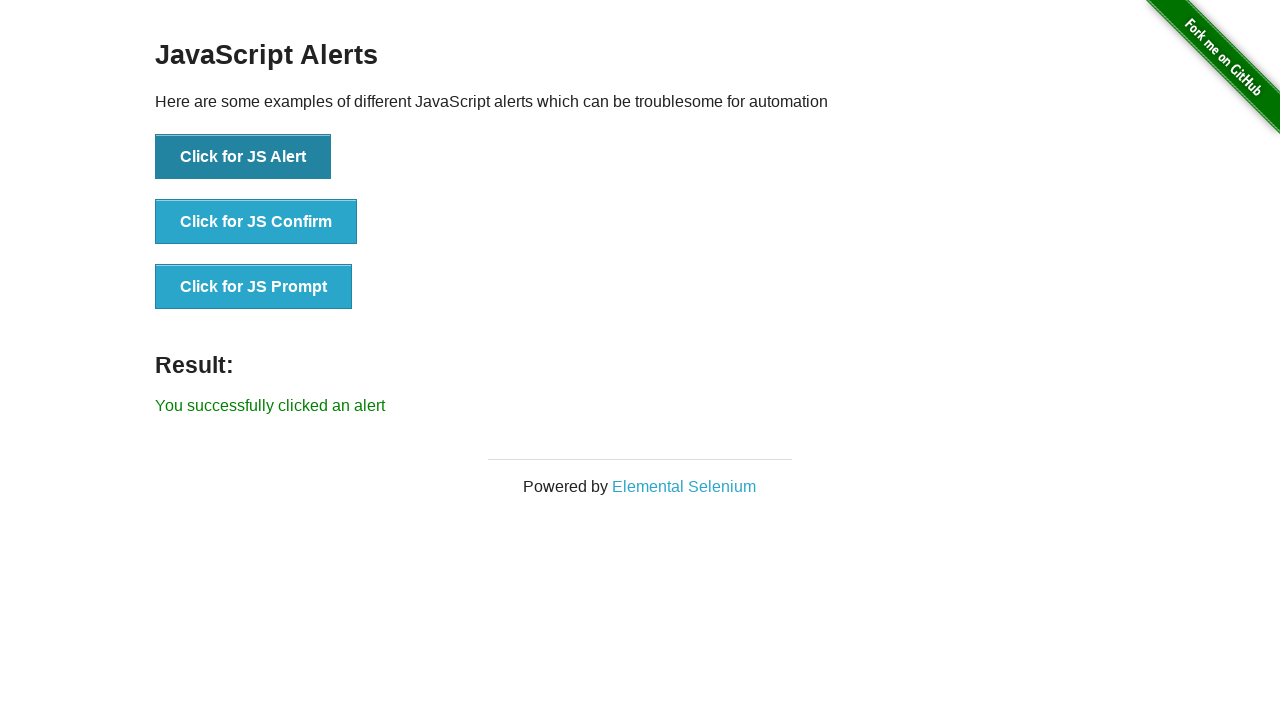

Clicked on 'Click for JS Alert' button and accepted the JavaScript alert at (243, 157) on text='Click for JS Alert'
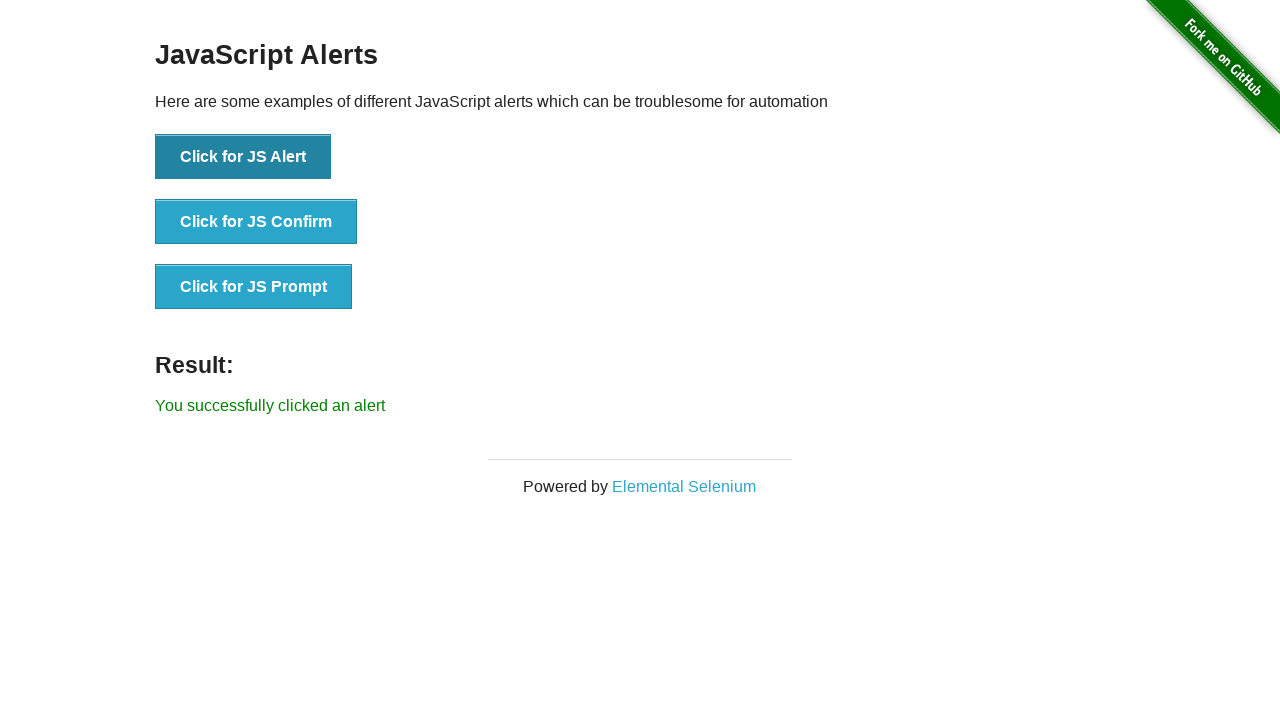

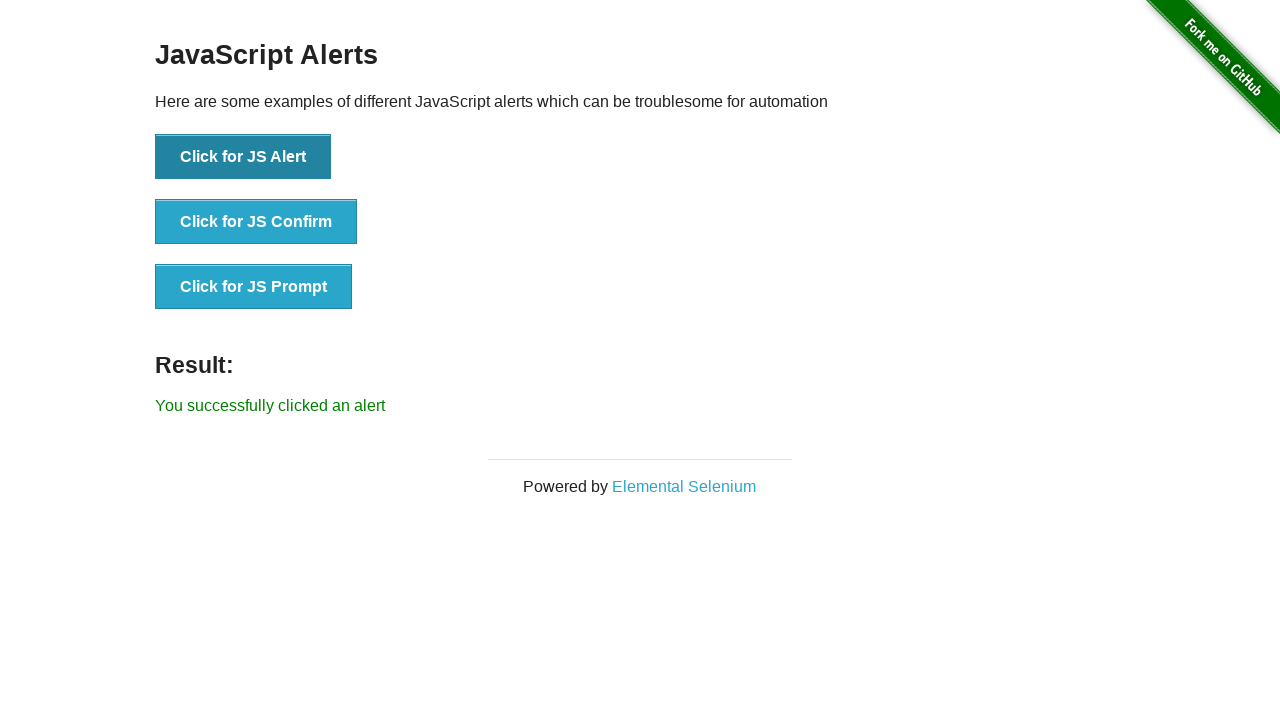